Tests nested iframe functionality by navigating through multiple frames, entering text in an inner frame, and returning to the main page

Starting URL: http://demo.automationtesting.in/Frames.html

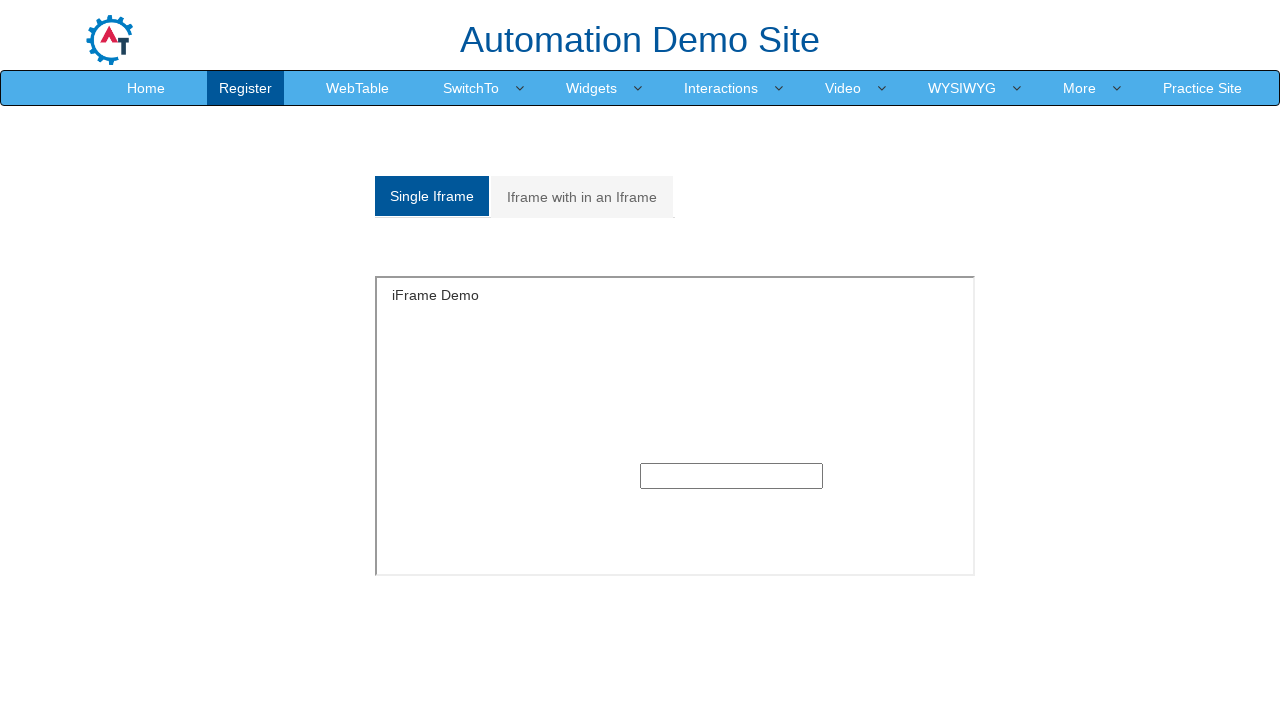

Clicked on 'Iframe with in an Iframe' tab at (582, 197) on xpath=//a[text()='Iframe with in an Iframe']
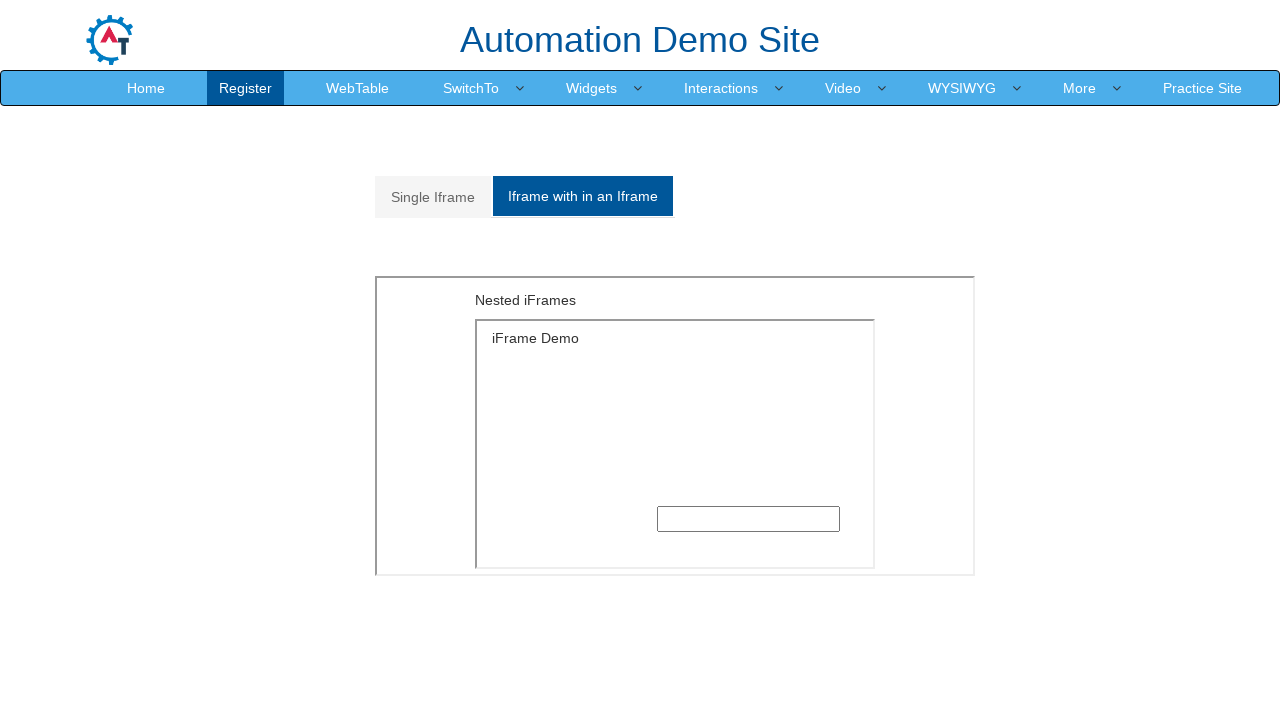

Located outer iframe with src='MultipleFrames.html'
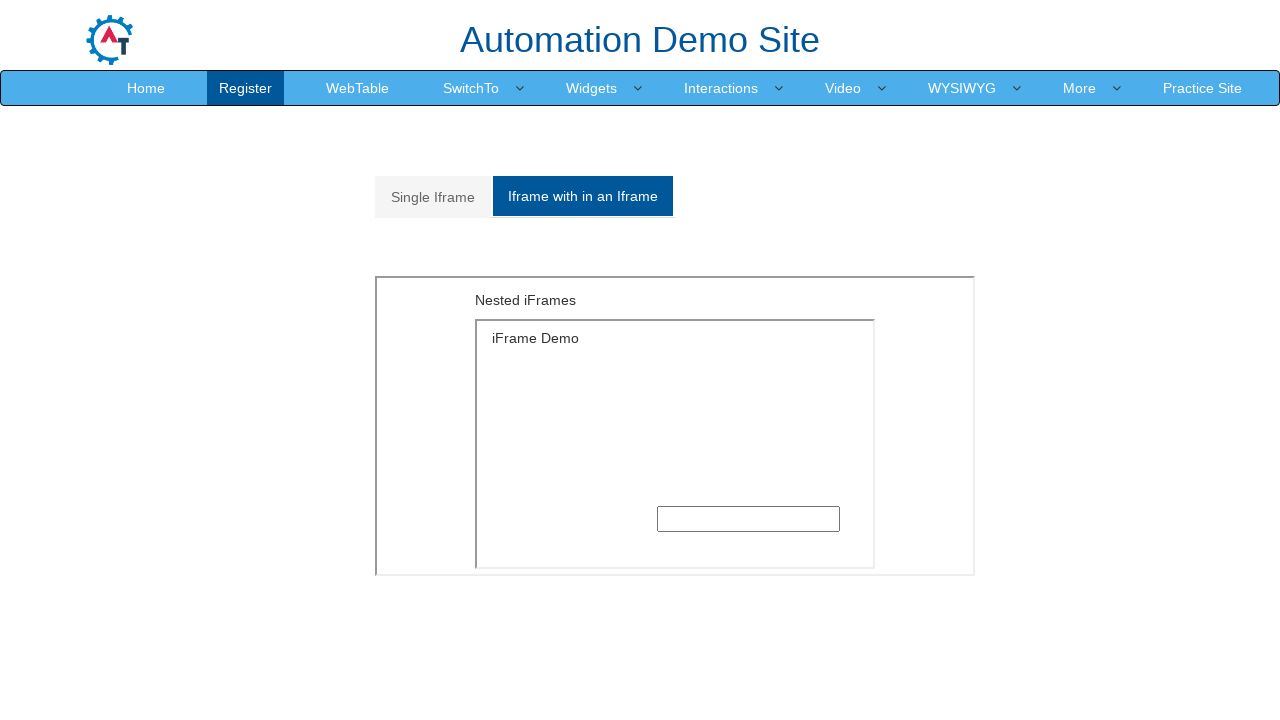

Located inner iframe with src='SingleFrame.html' within outer frame
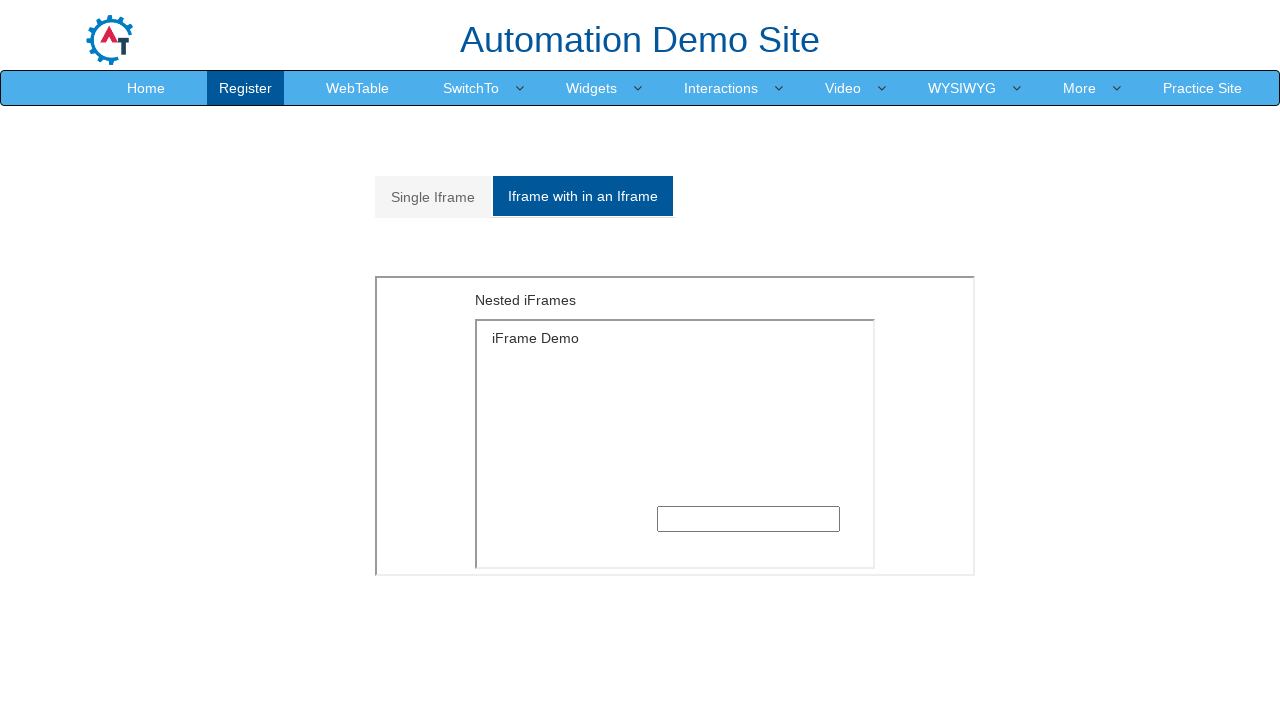

Filled text input field in inner frame with 'ABC' on xpath=//iframe[@src='MultipleFrames.html'] >> internal:control=enter-frame >> xp
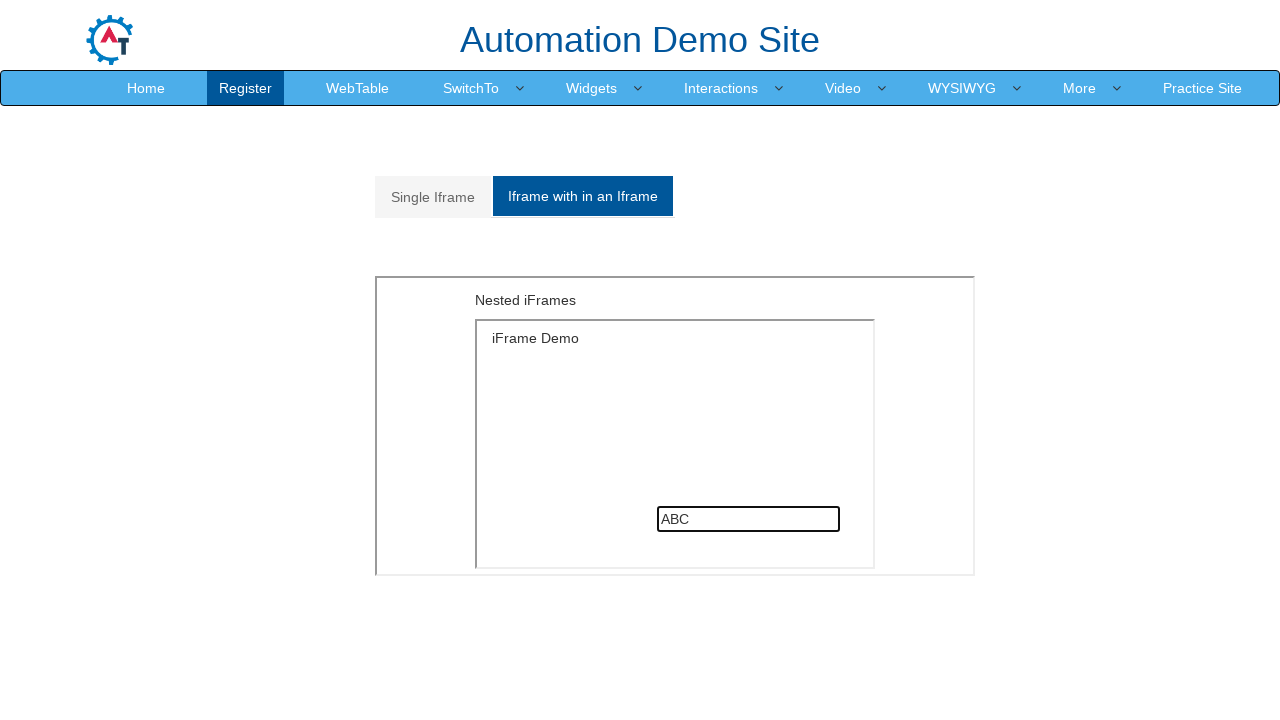

Clicked 'Home' link to return to main page at (146, 88) on xpath=//a[text()='Home']
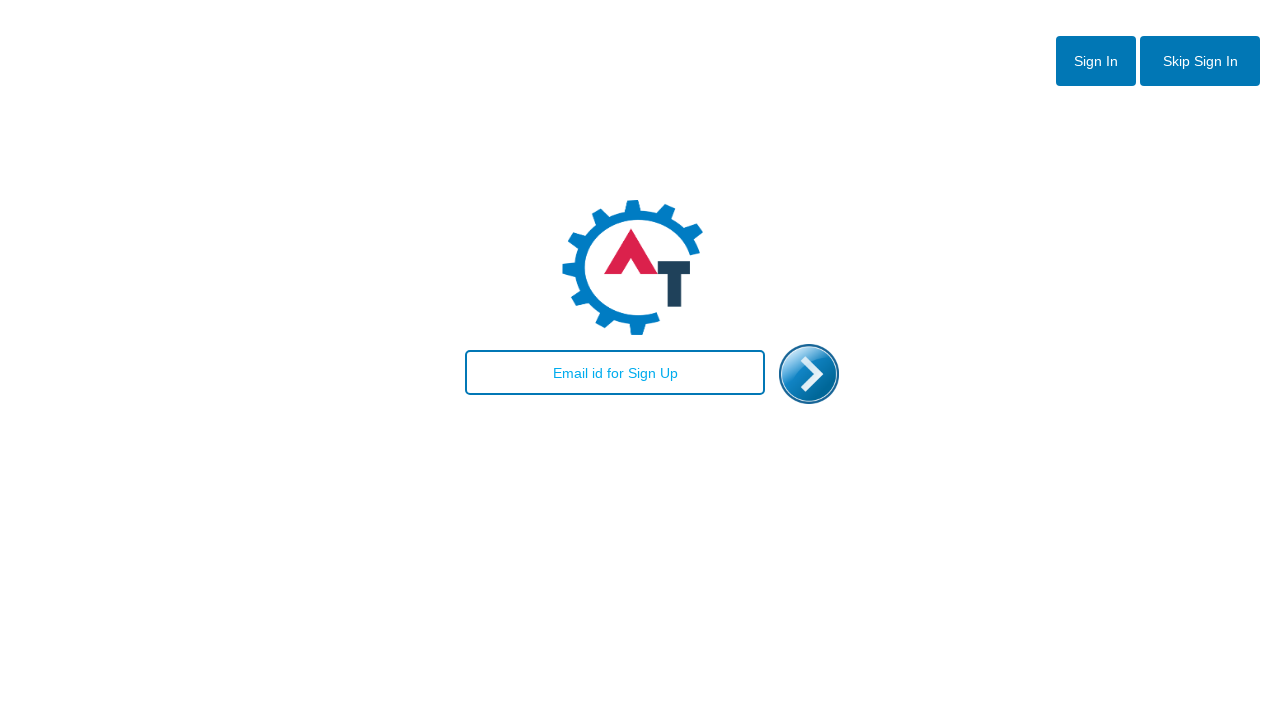

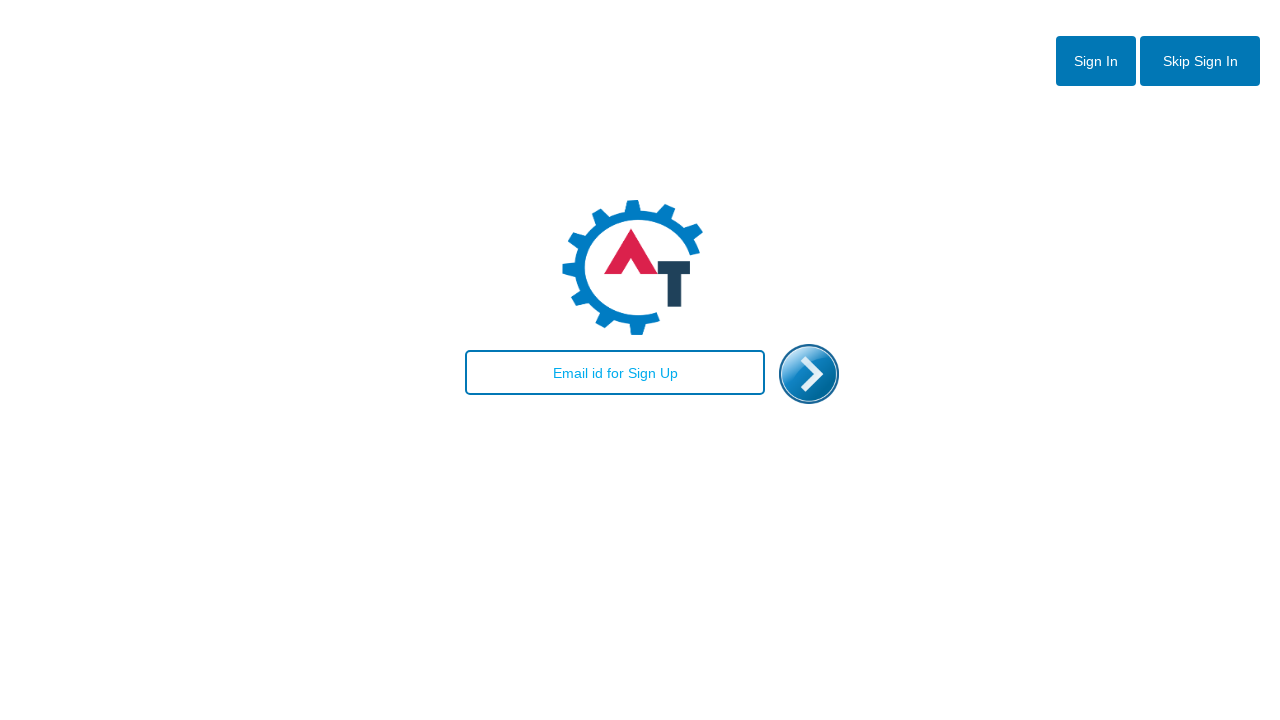